Tests state dropdown functionality by selecting Illinois, Virginia, and California in sequence, then verifying California is the final selected option

Starting URL: https://practice.cydeo.com/dropdown

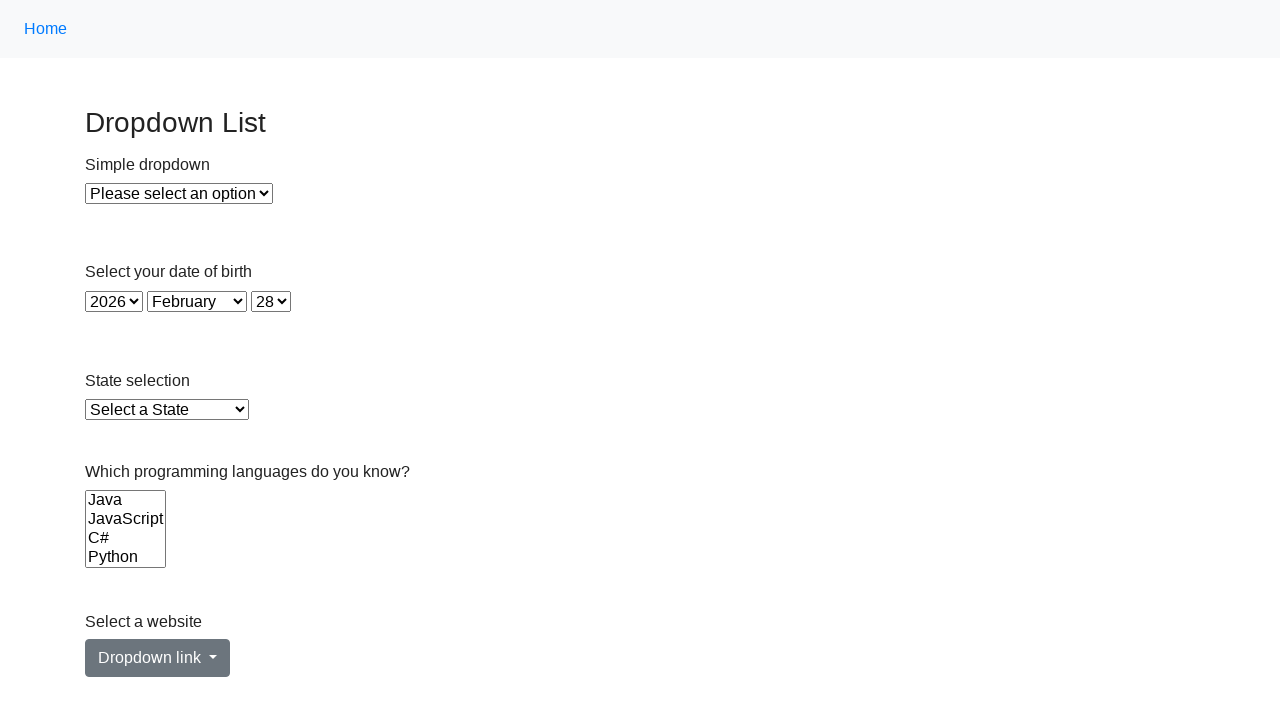

Selected Illinois from state dropdown by visible text on select#state
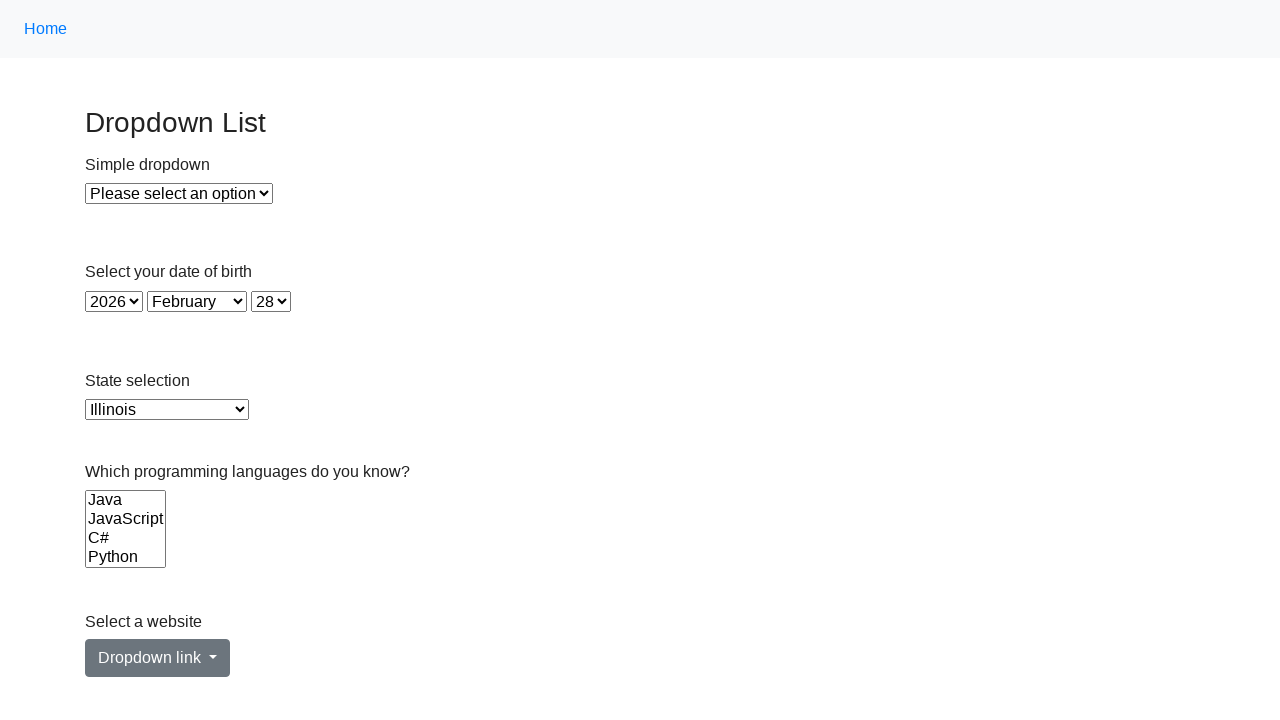

Selected Virginia from state dropdown by value on select#state
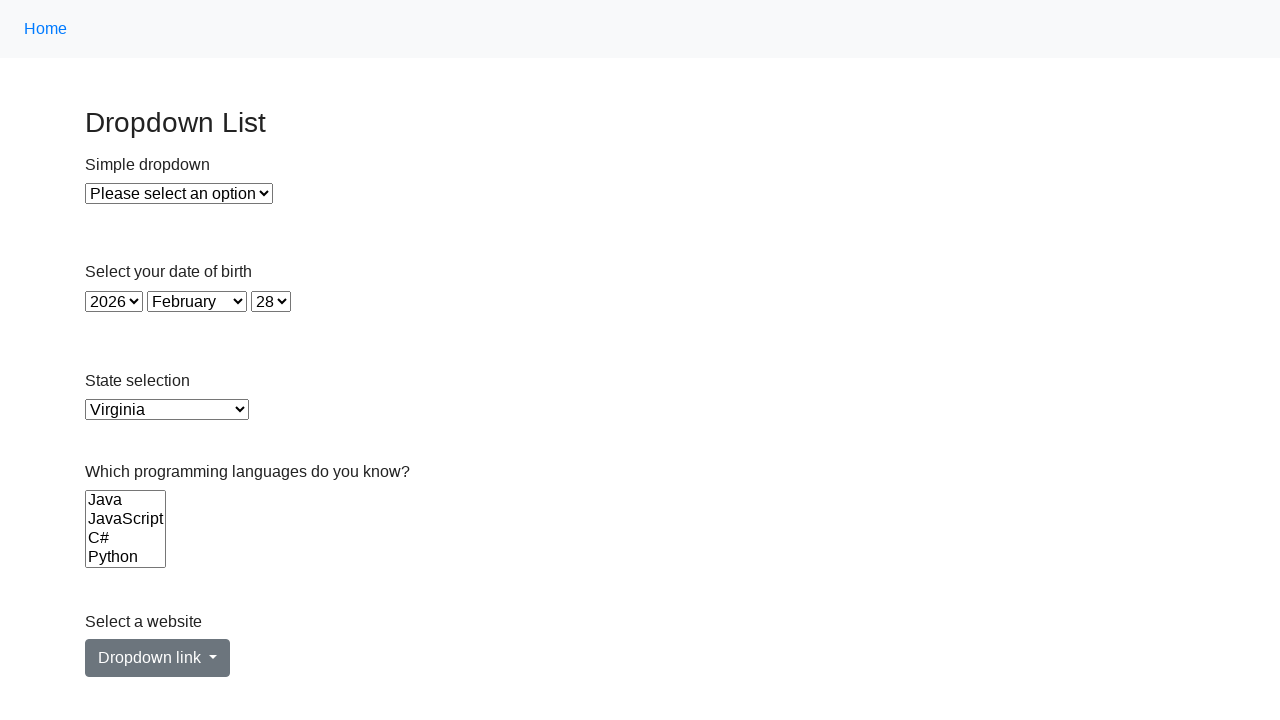

Selected California from state dropdown by index on select#state
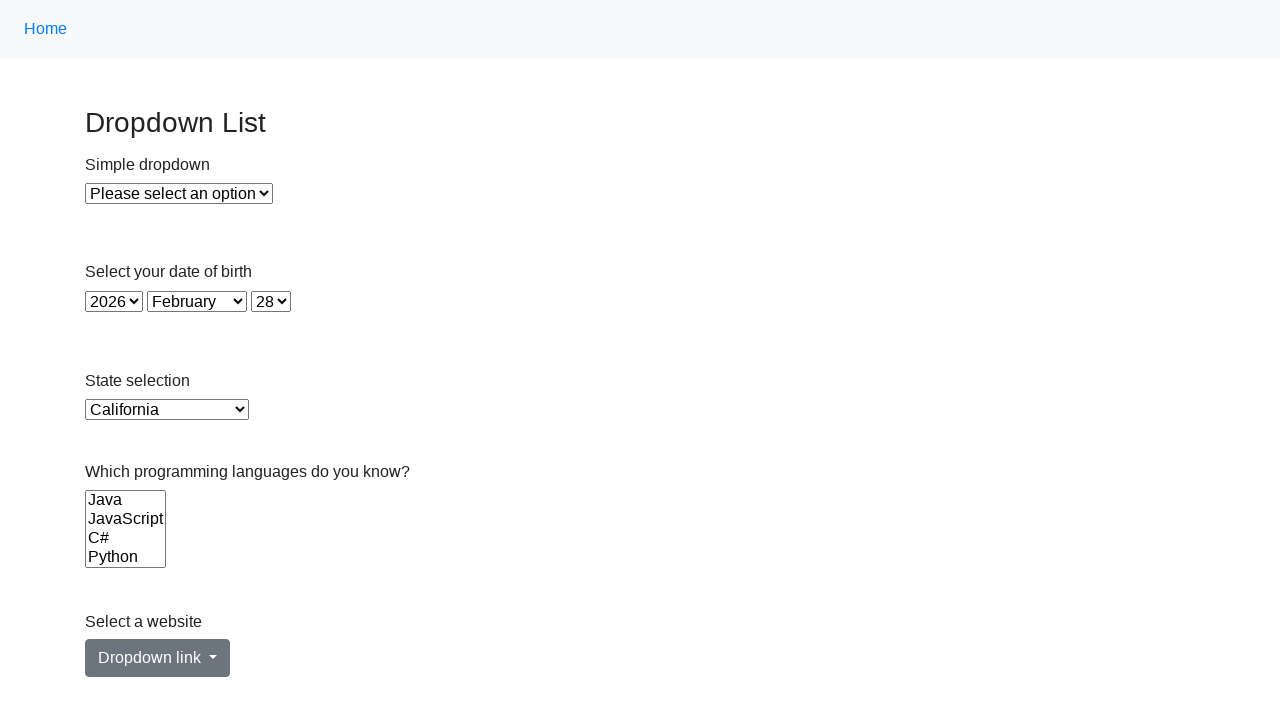

Located the checked option element in state dropdown
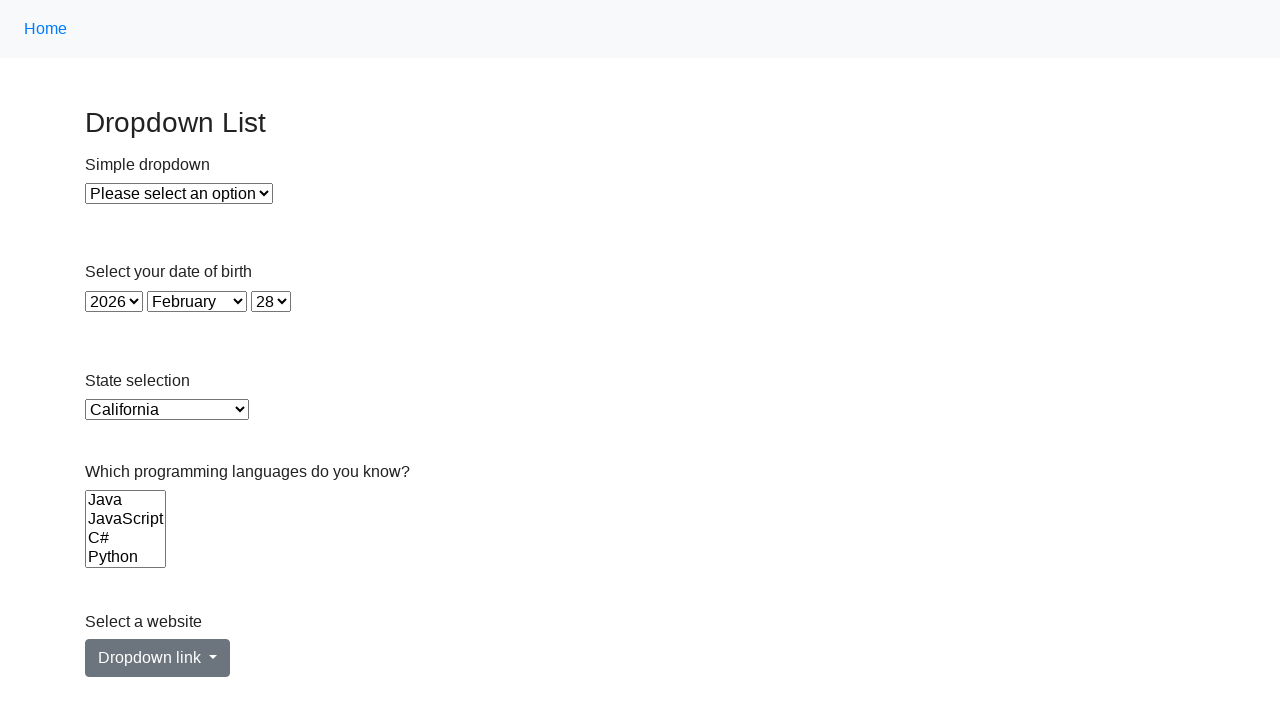

Verified that California is the final selected option
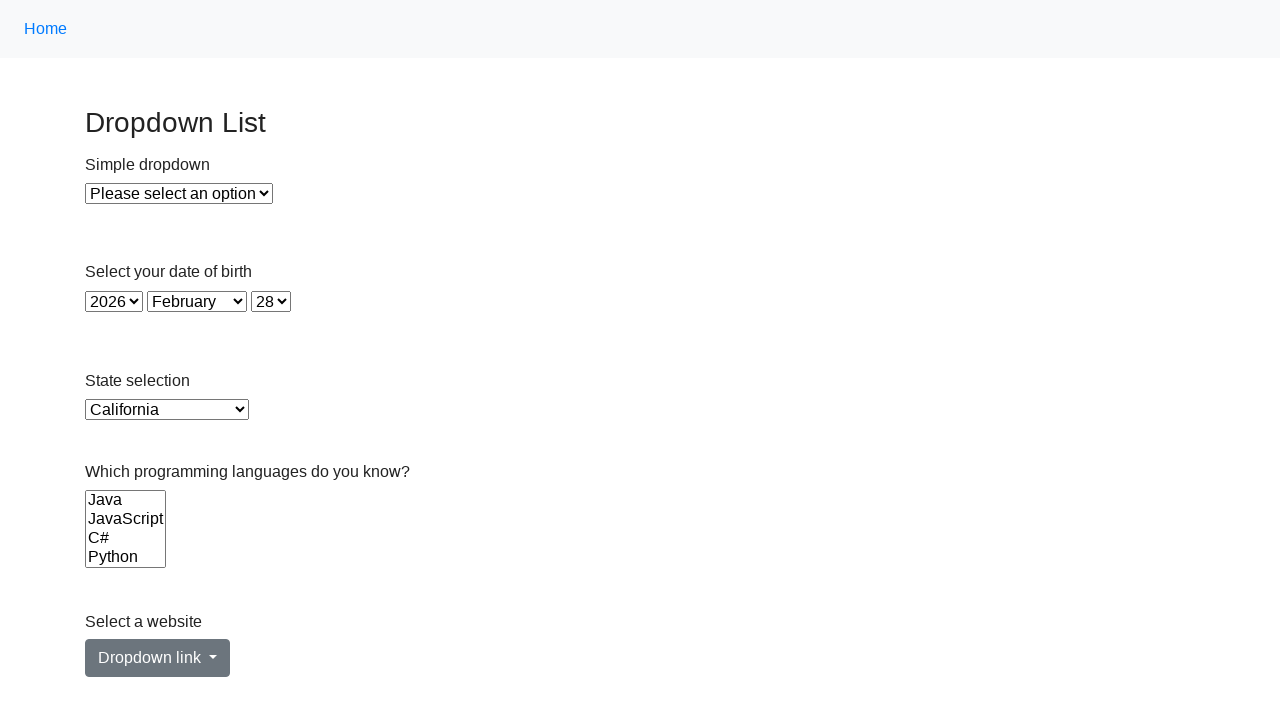

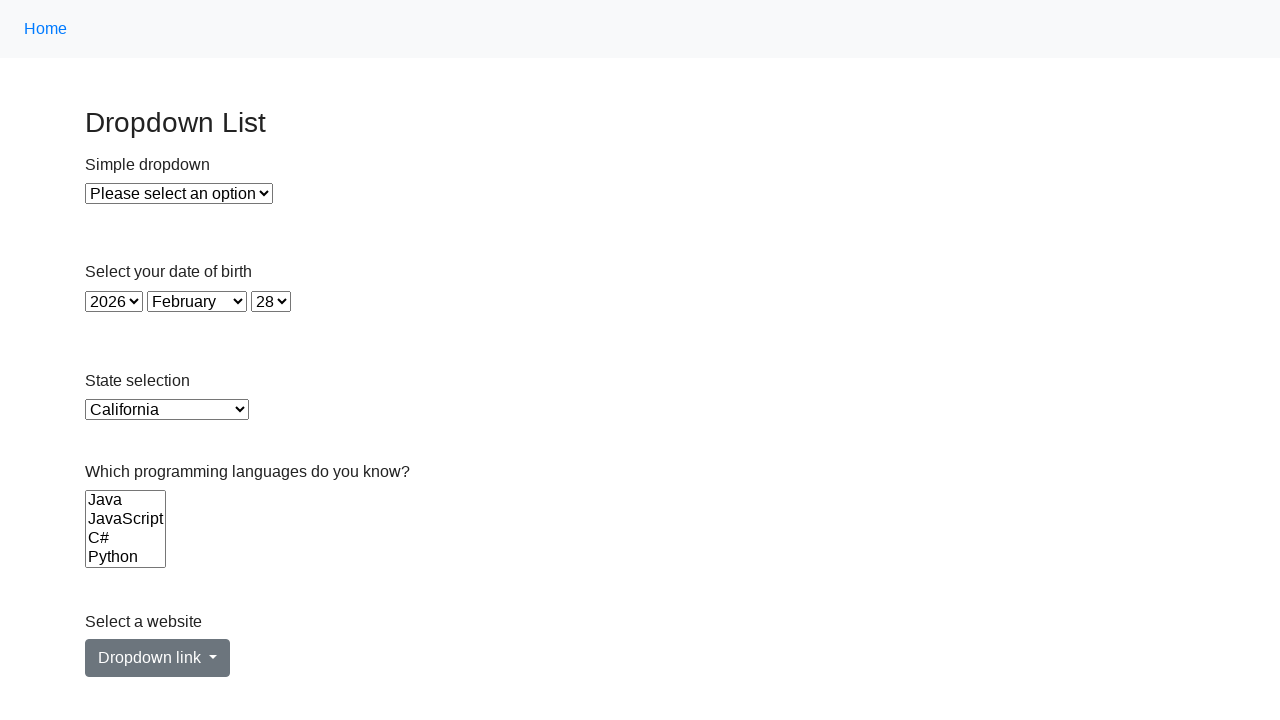